Fills out a practice registration form with personal details including name, email, gender, mobile number, date of birth, subjects, hobbies, address, and location (state/city) selections.

Starting URL: https://demoqa.com/automation-practice-form

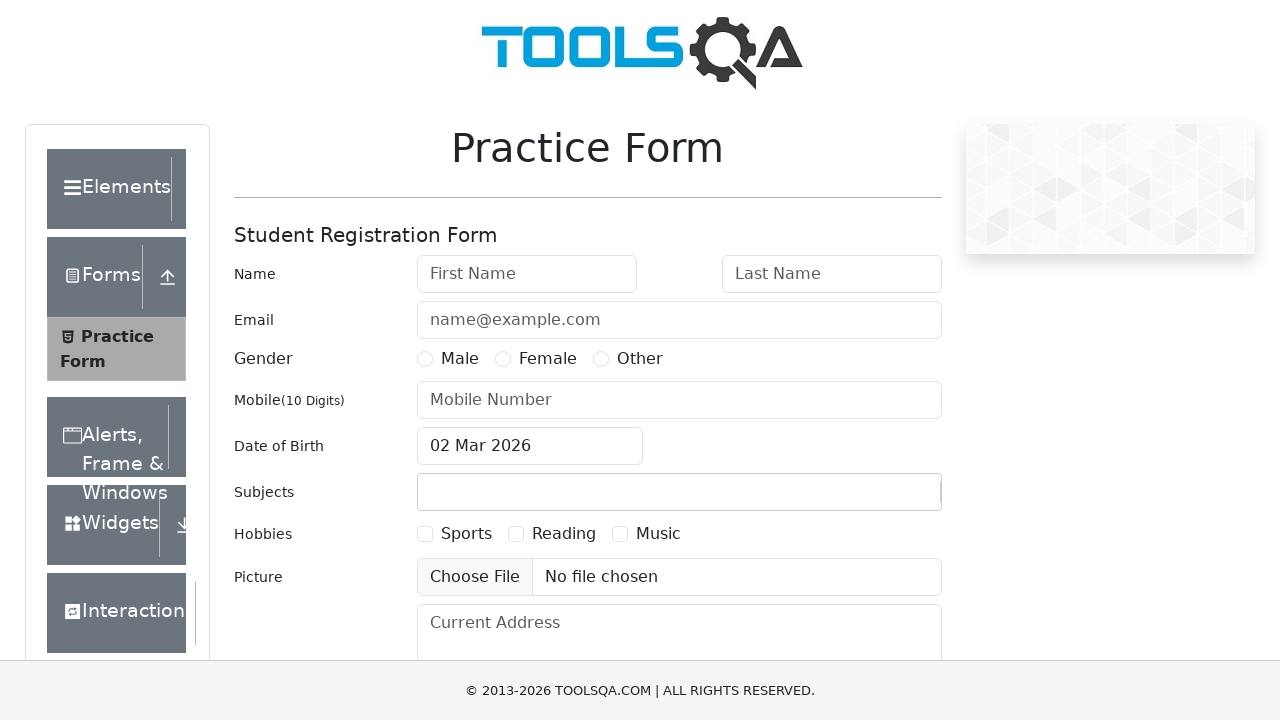

Filled first name field with 'Ankush' on input#firstName
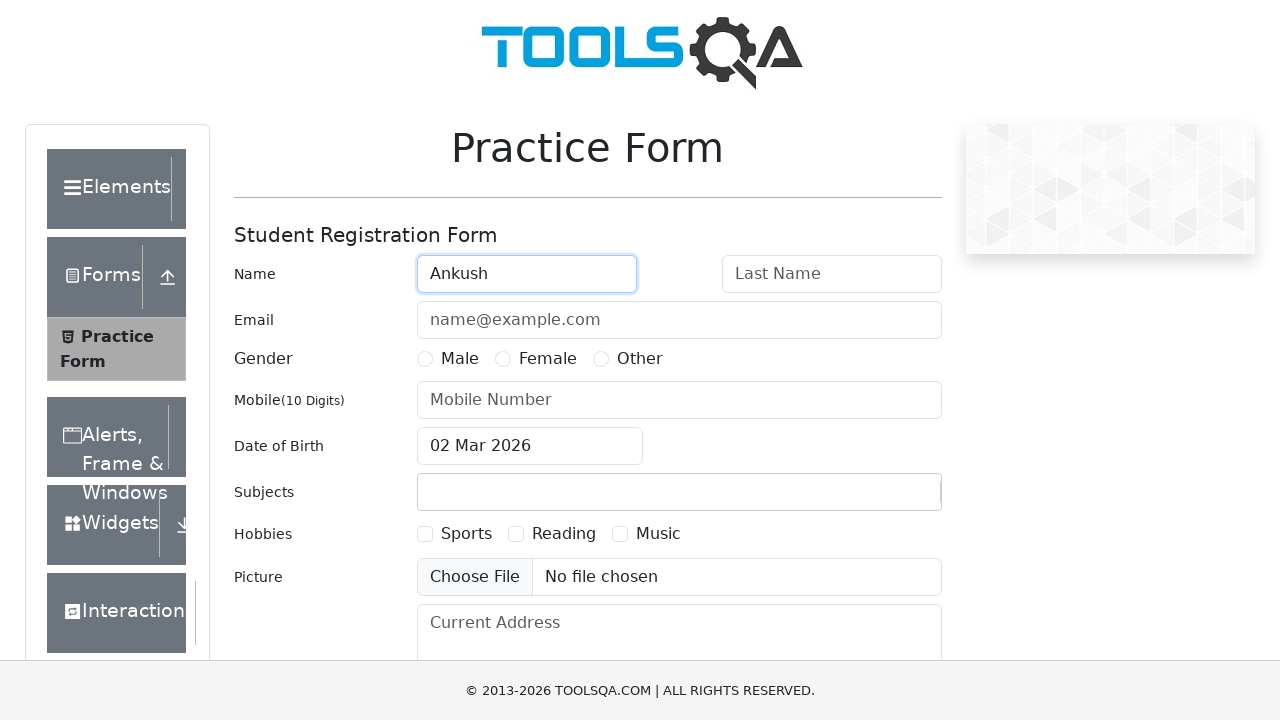

Filled last name field with 'Shingade' on input#lastName
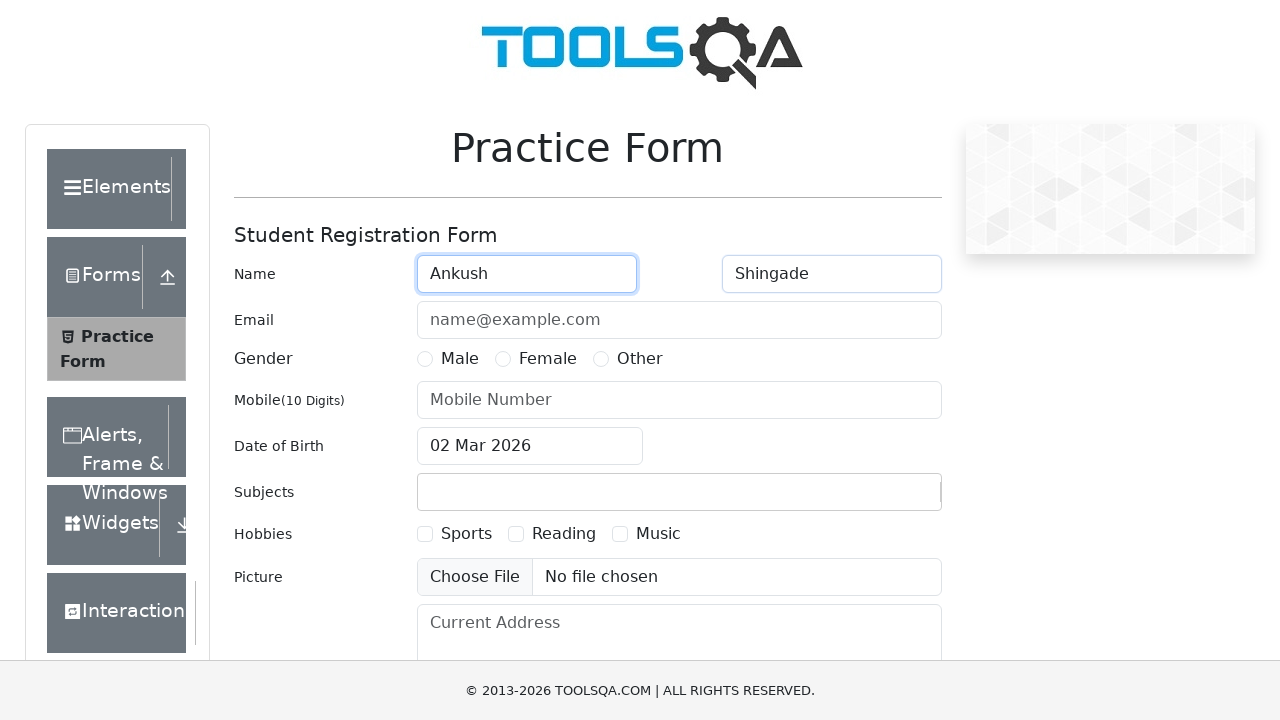

Filled email field with 'ankush@test.com' on input#userEmail
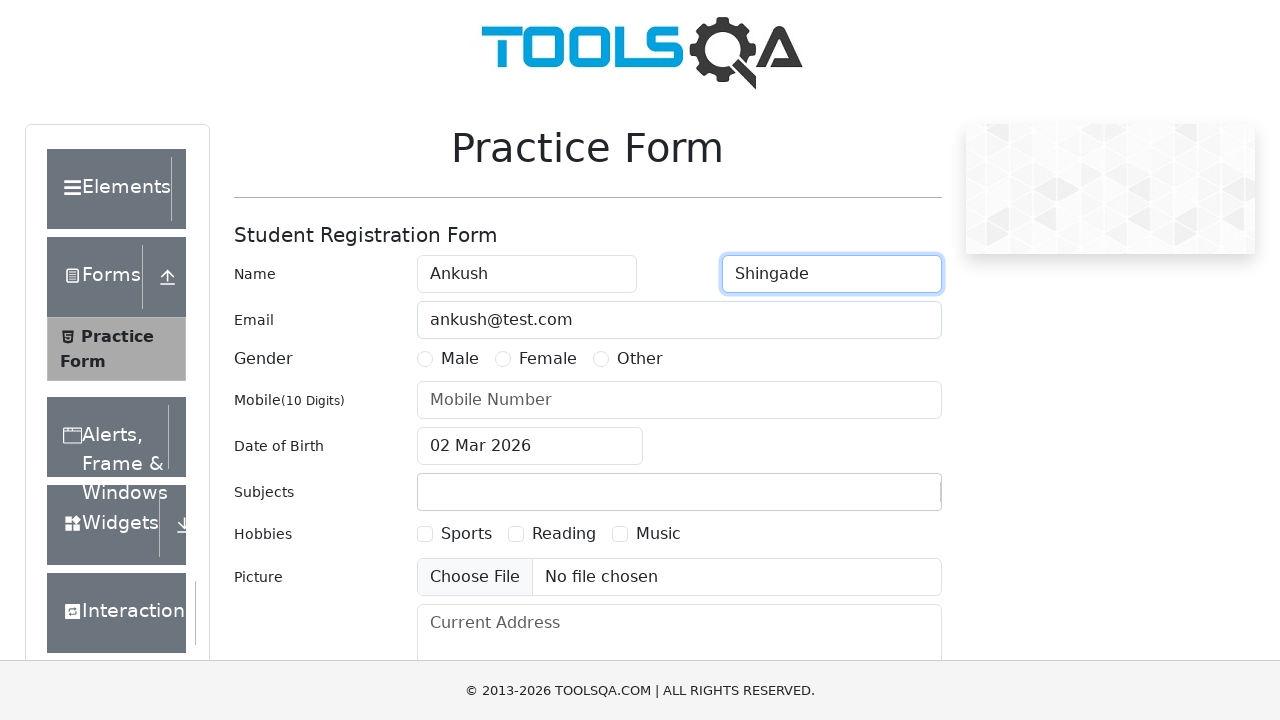

Selected gender as Male at (460, 359) on label:text('Male')
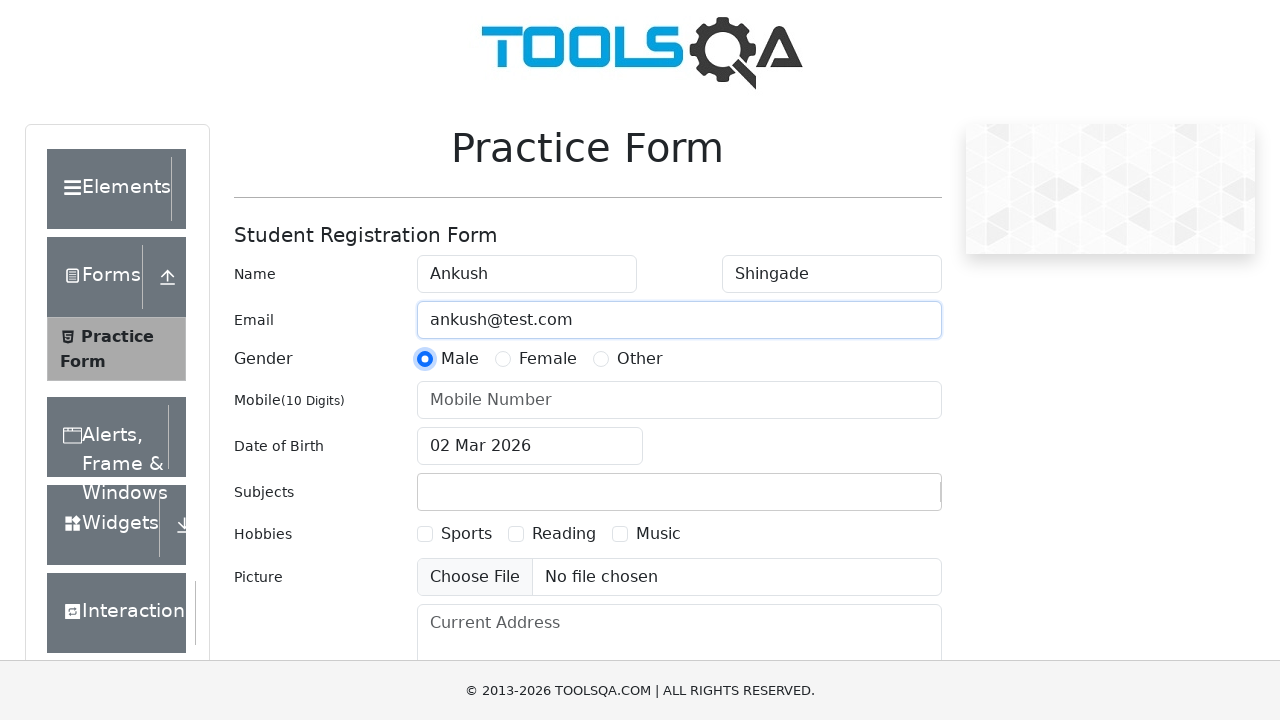

Filled mobile number field with '8765432109' on input[placeholder='Mobile Number']
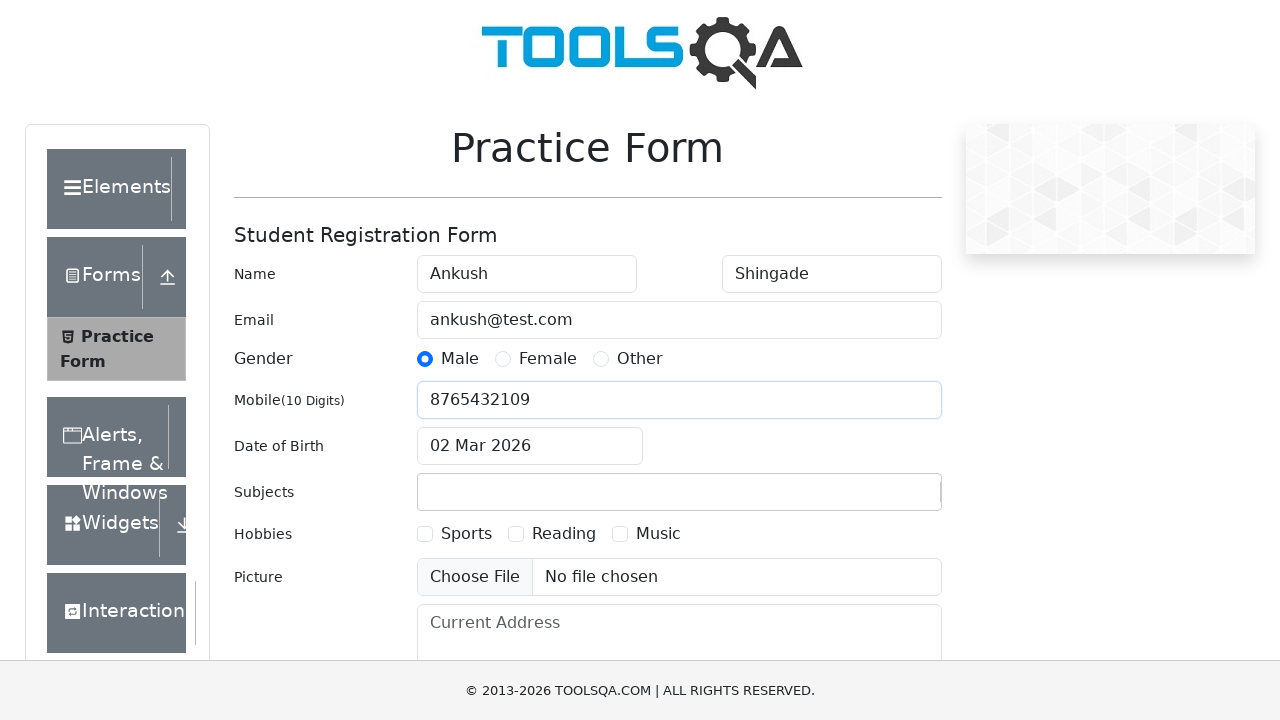

Opened date picker for date of birth at (530, 446) on input[id^='date']
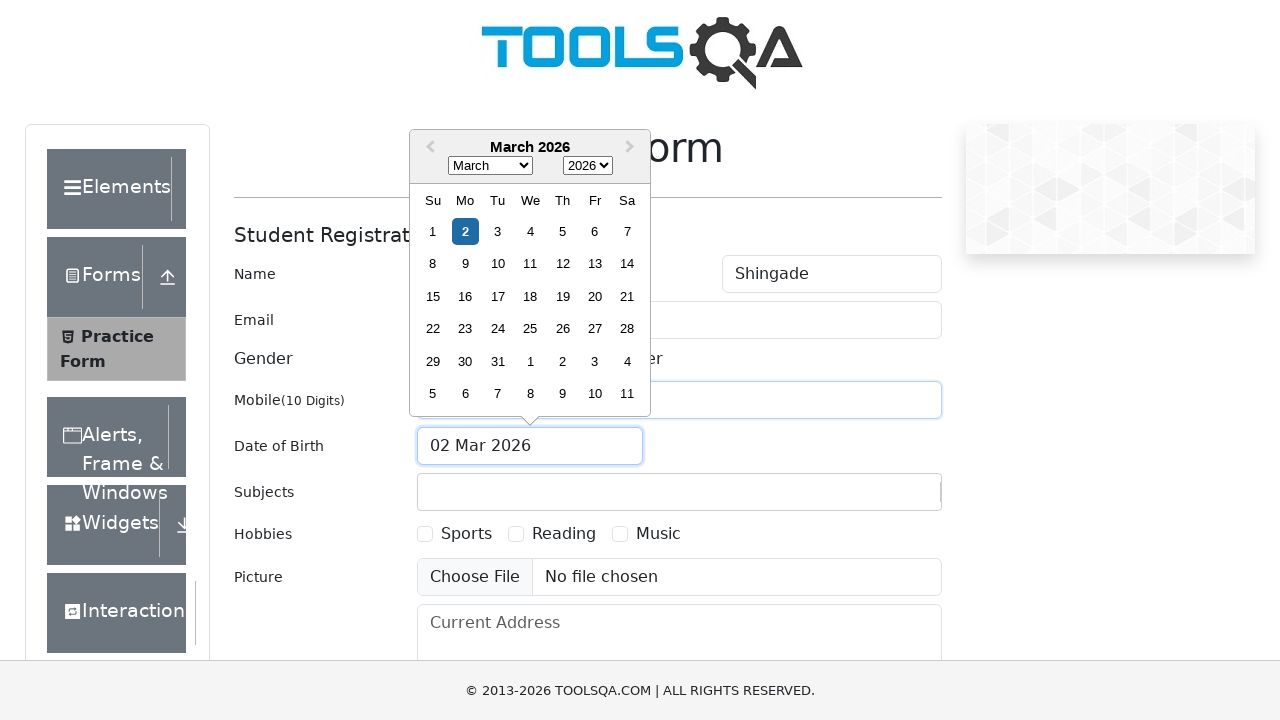

Selected year 1987 from date picker on select.react-datepicker__year-select
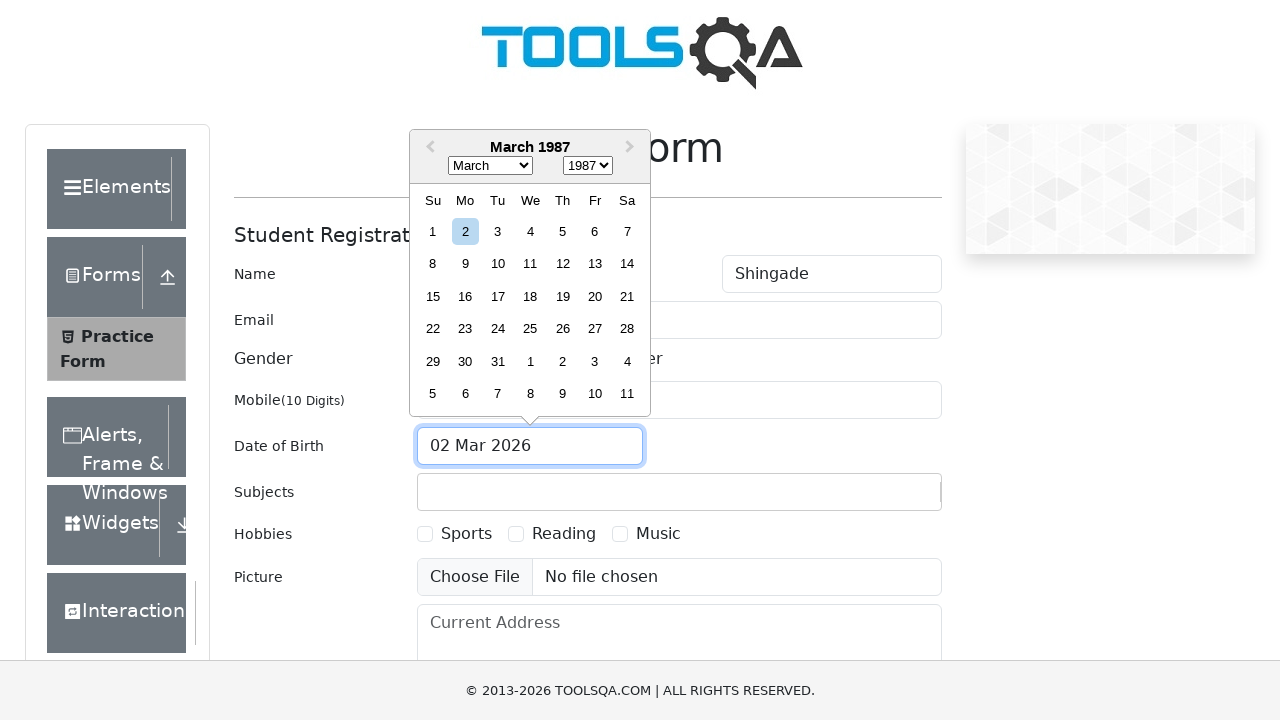

Selected January from month dropdown on select.react-datepicker__month-select
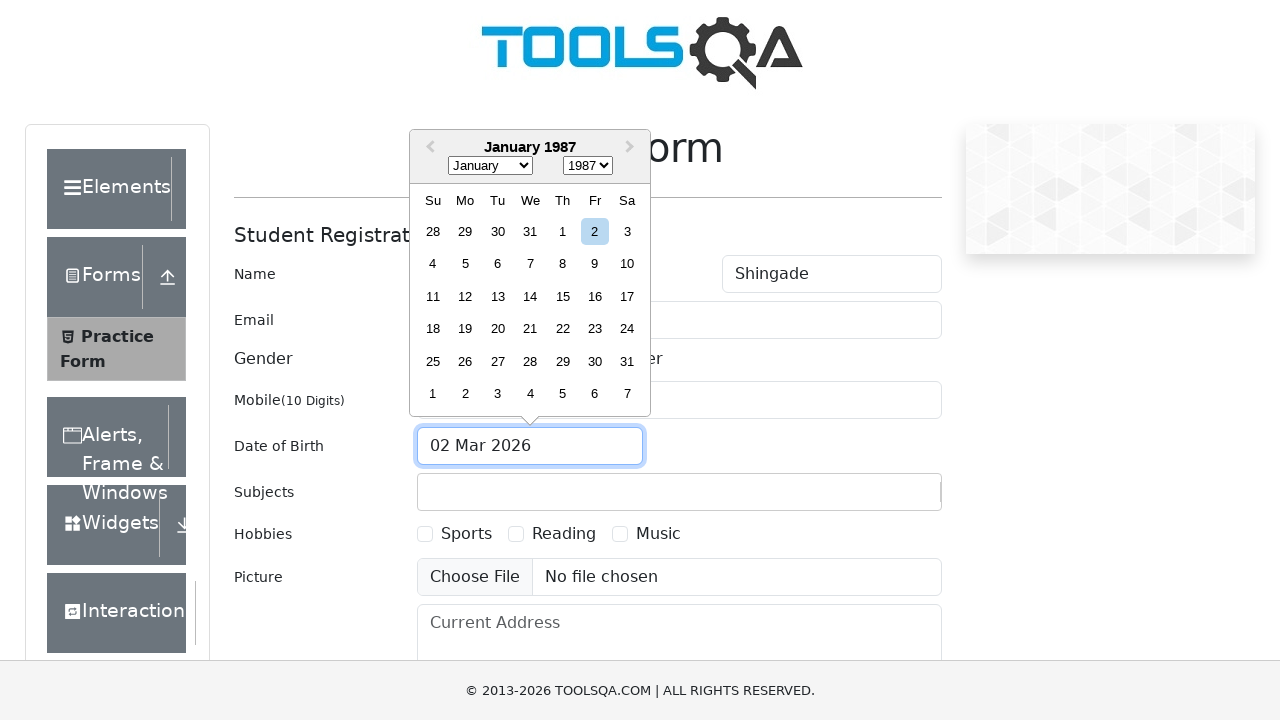

Selected 11th as day of birth at (433, 296) on div.react-datepicker__day:text('11')
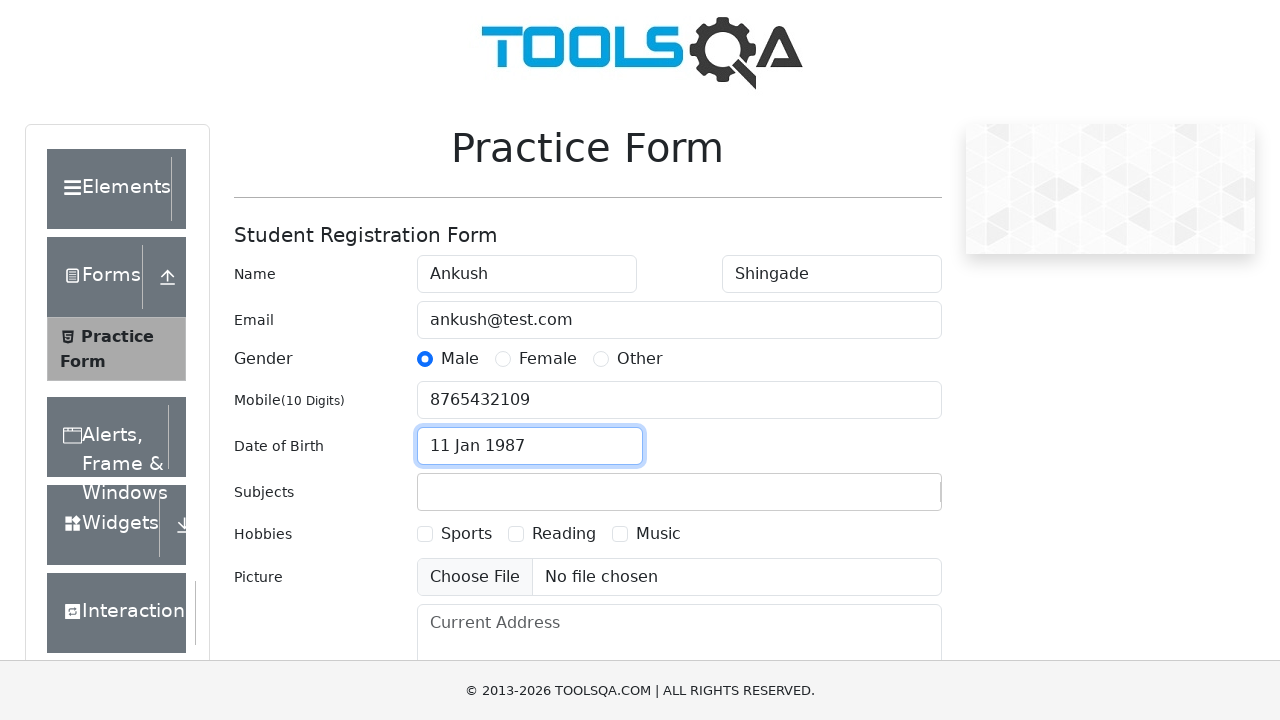

Entered 'Computer science' in subjects field on #subjectsInput
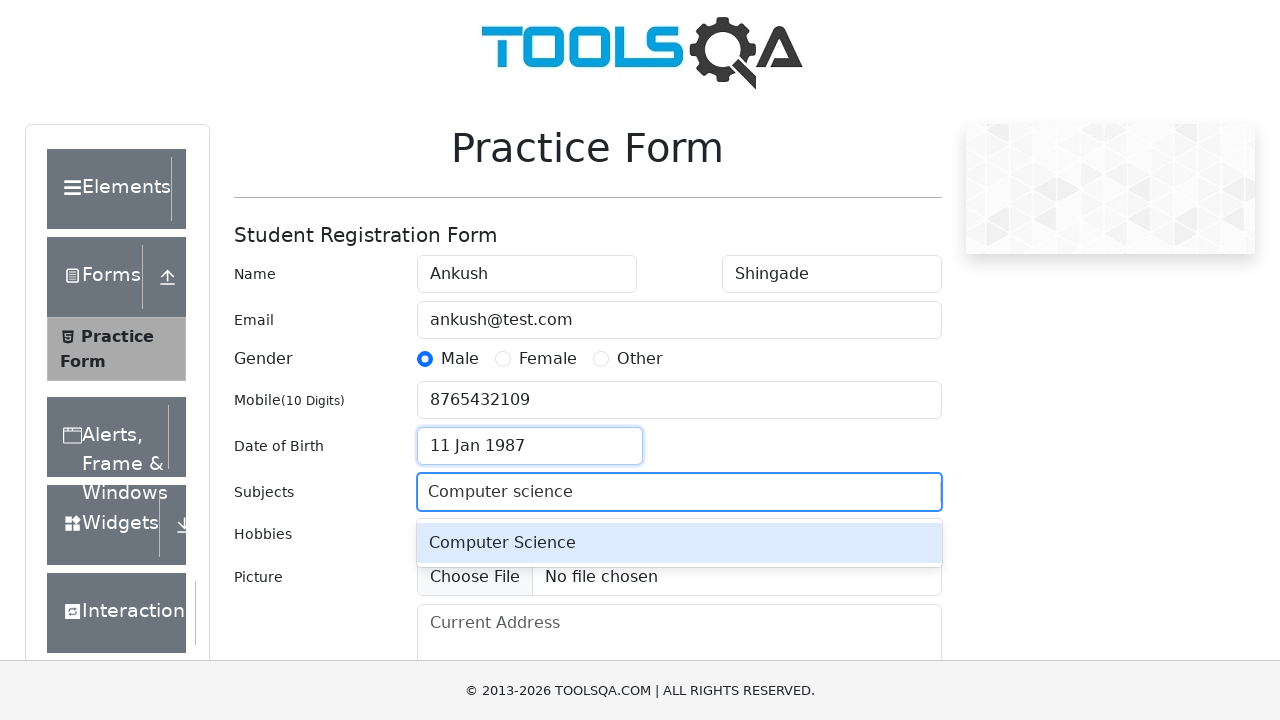

Confirmed Computer Science subject selection
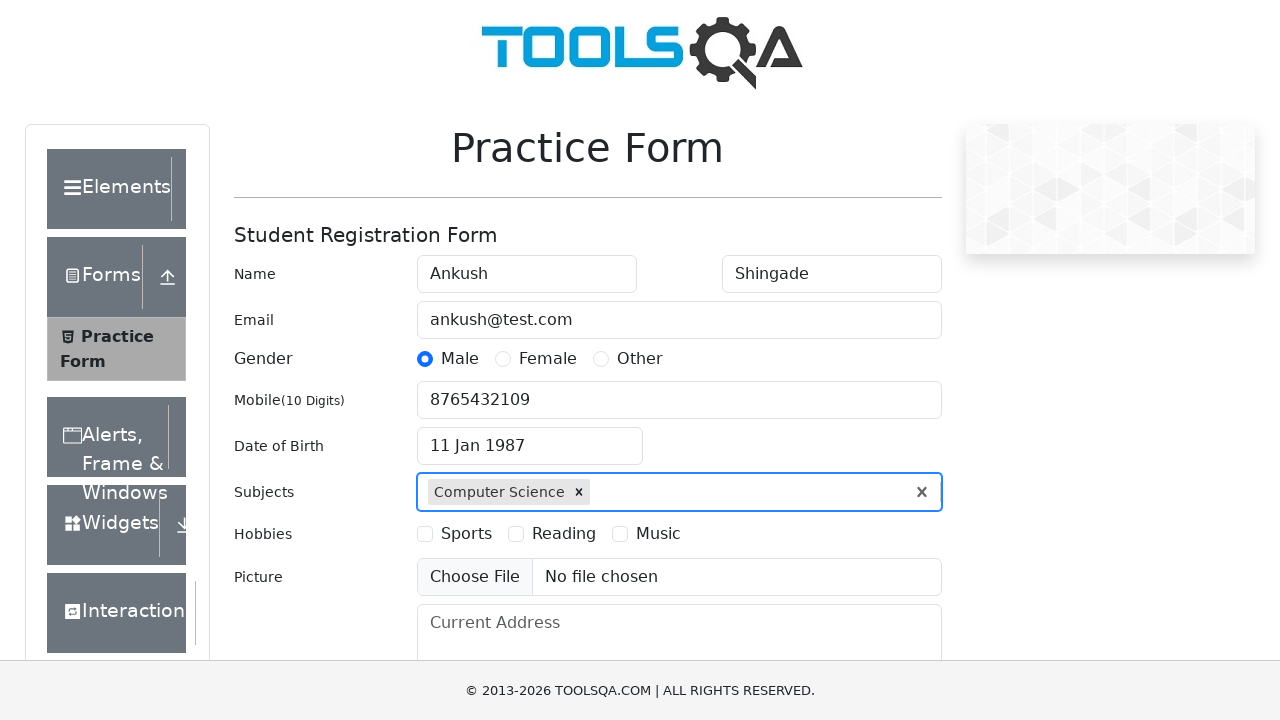

Entered 'Histo' in subjects field on #subjectsInput
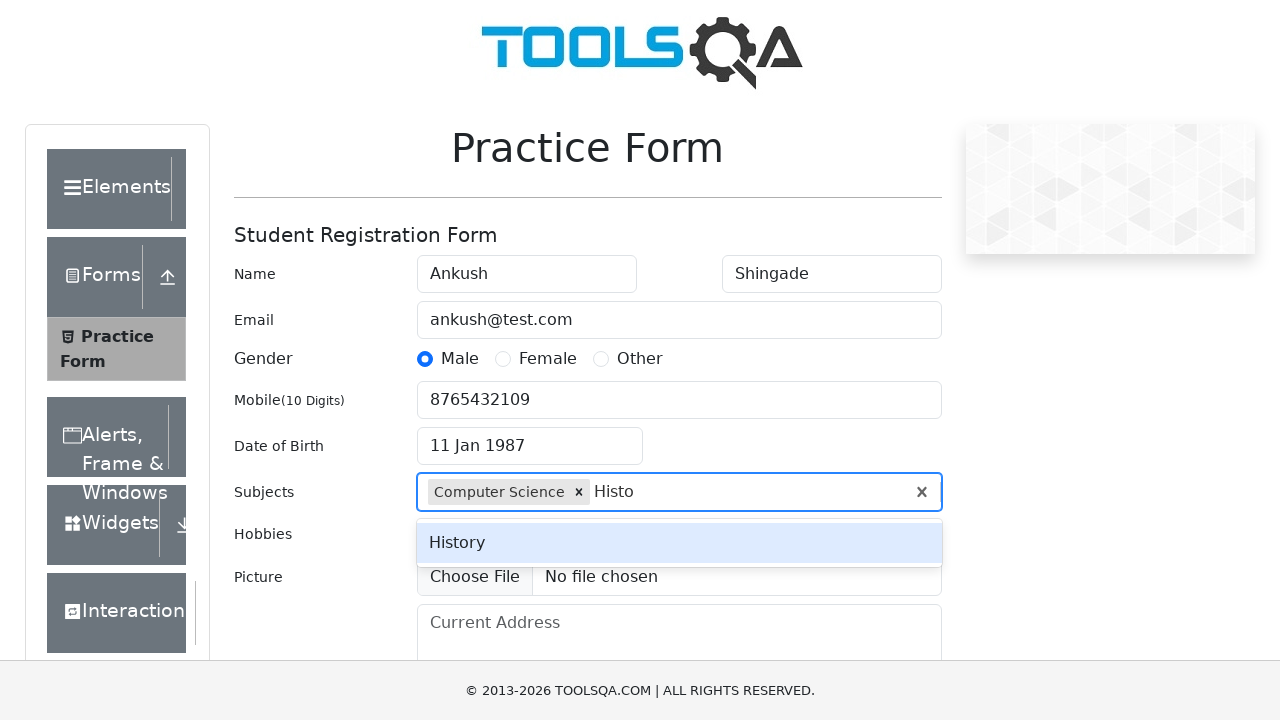

Confirmed History subject selection
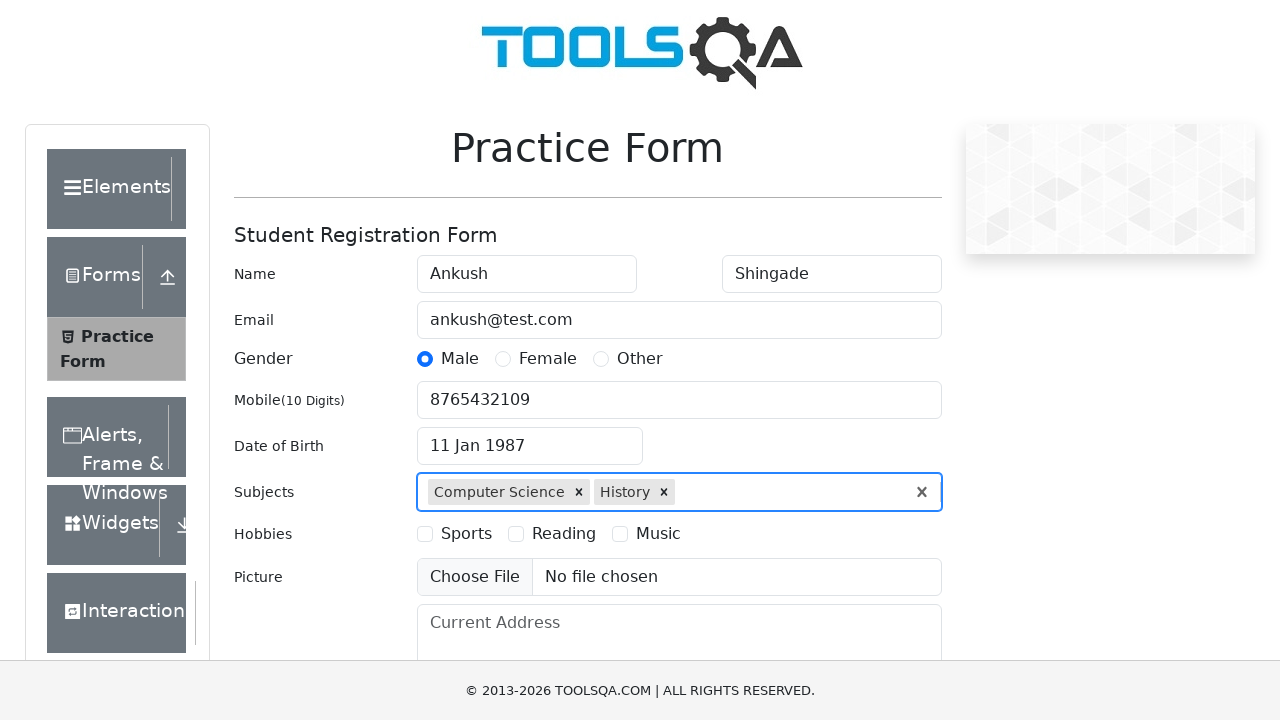

Selected Reading as hobby at (564, 534) on label:text('Reading')
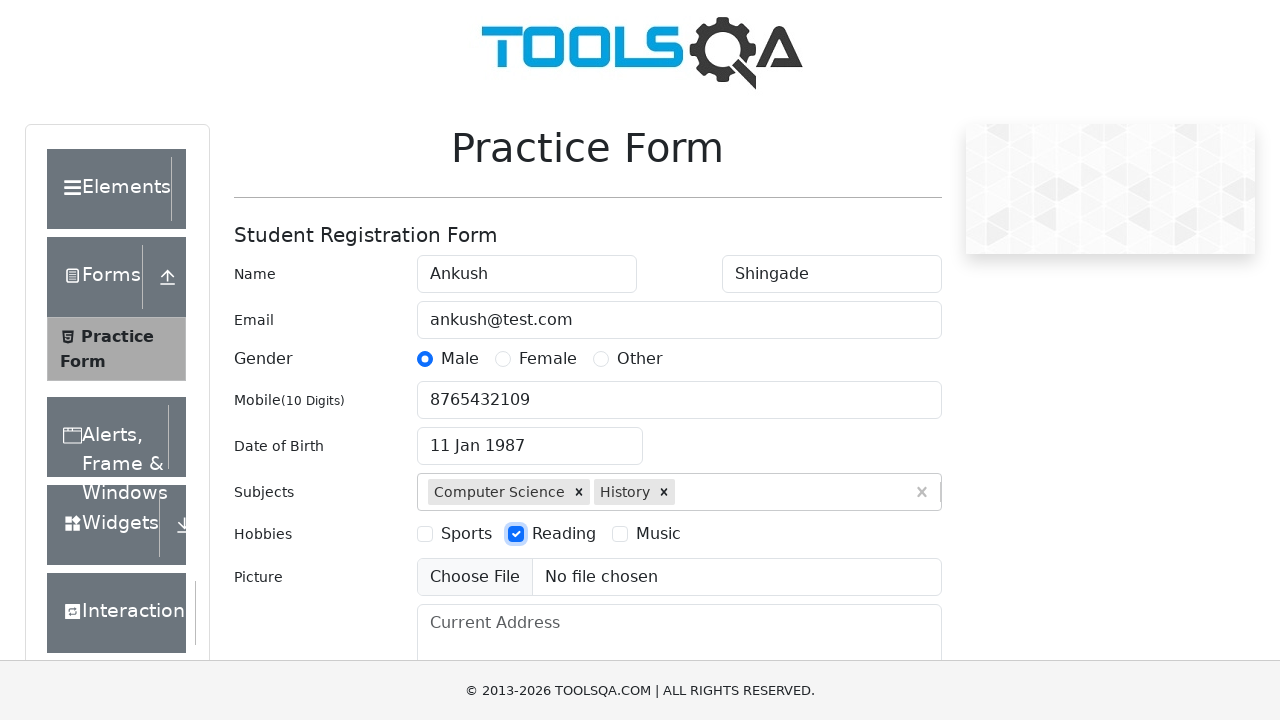

Filled current address field with multi-line address on textarea[placeholder='Current Address']
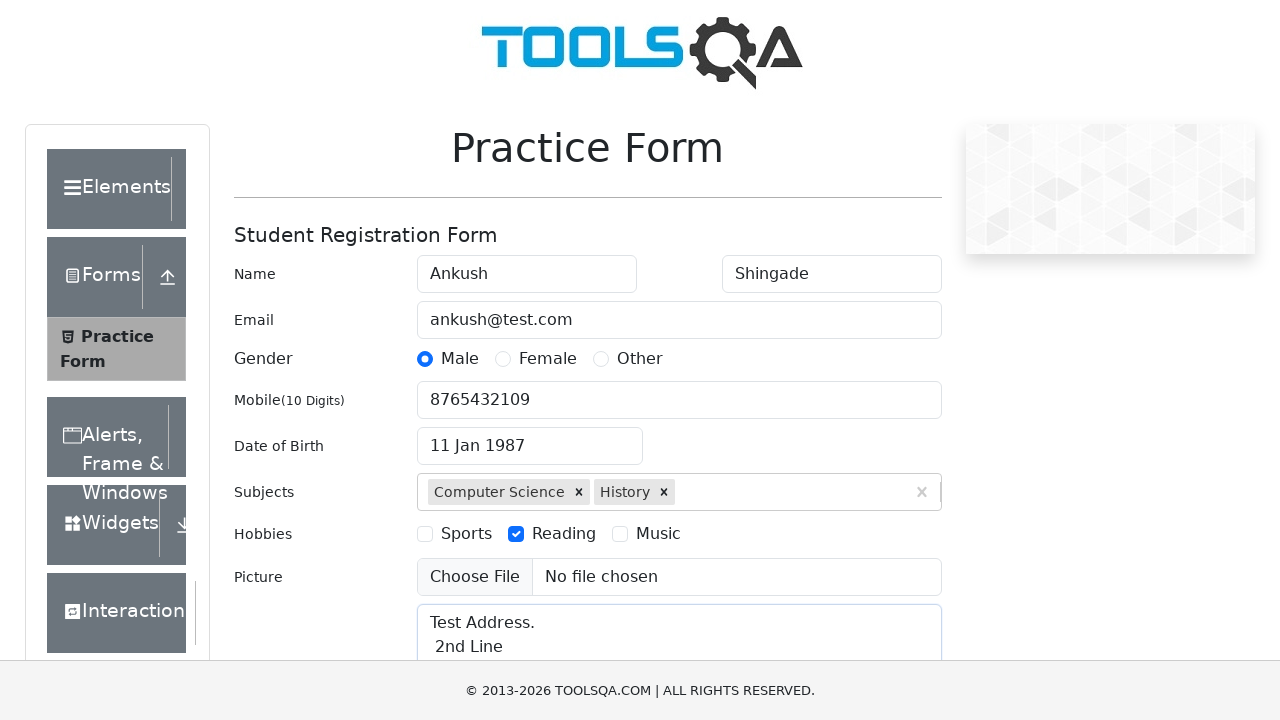

Entered 'Haryana' in state field on #react-select-3-input
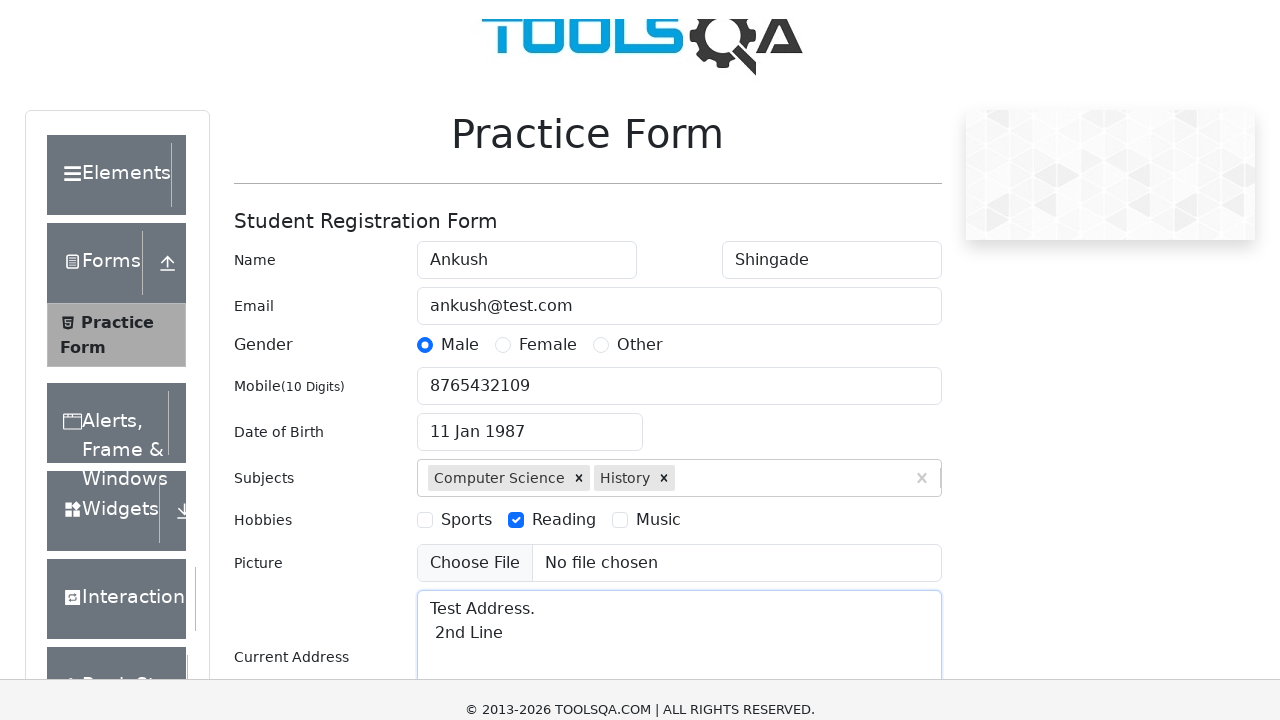

Confirmed Haryana as state selection
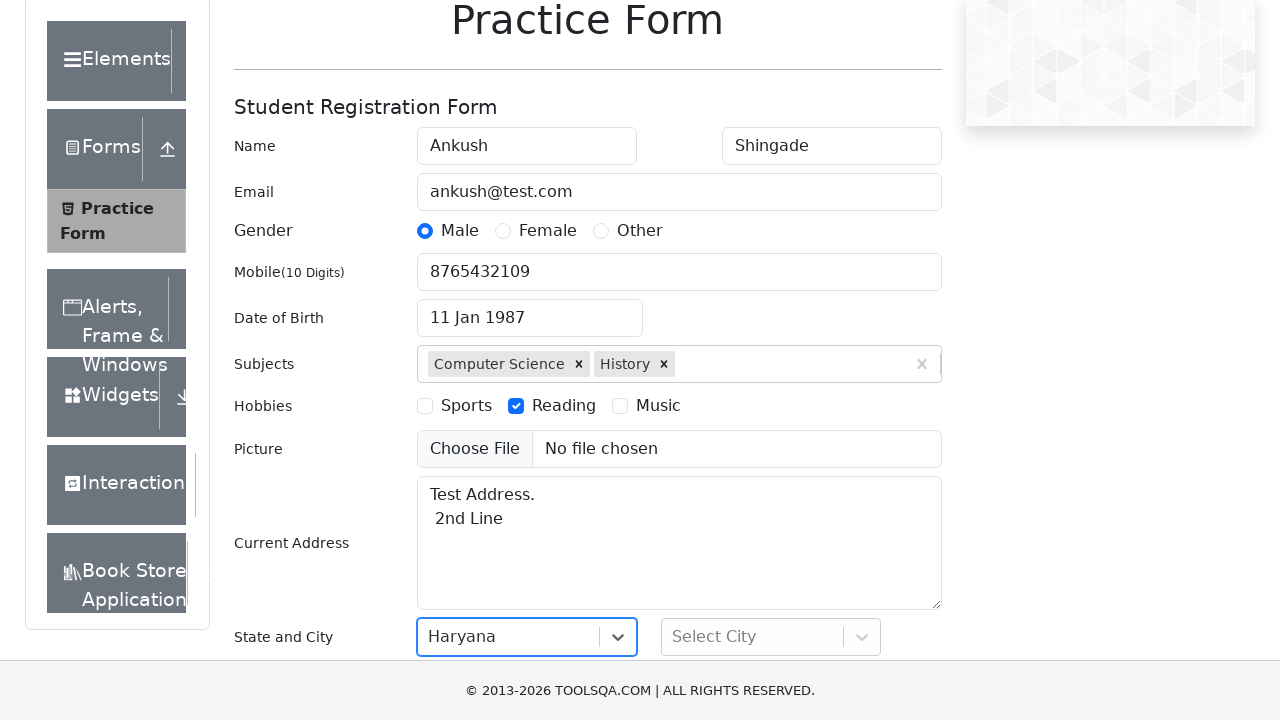

Entered 'Karnal' in city field on #react-select-4-input
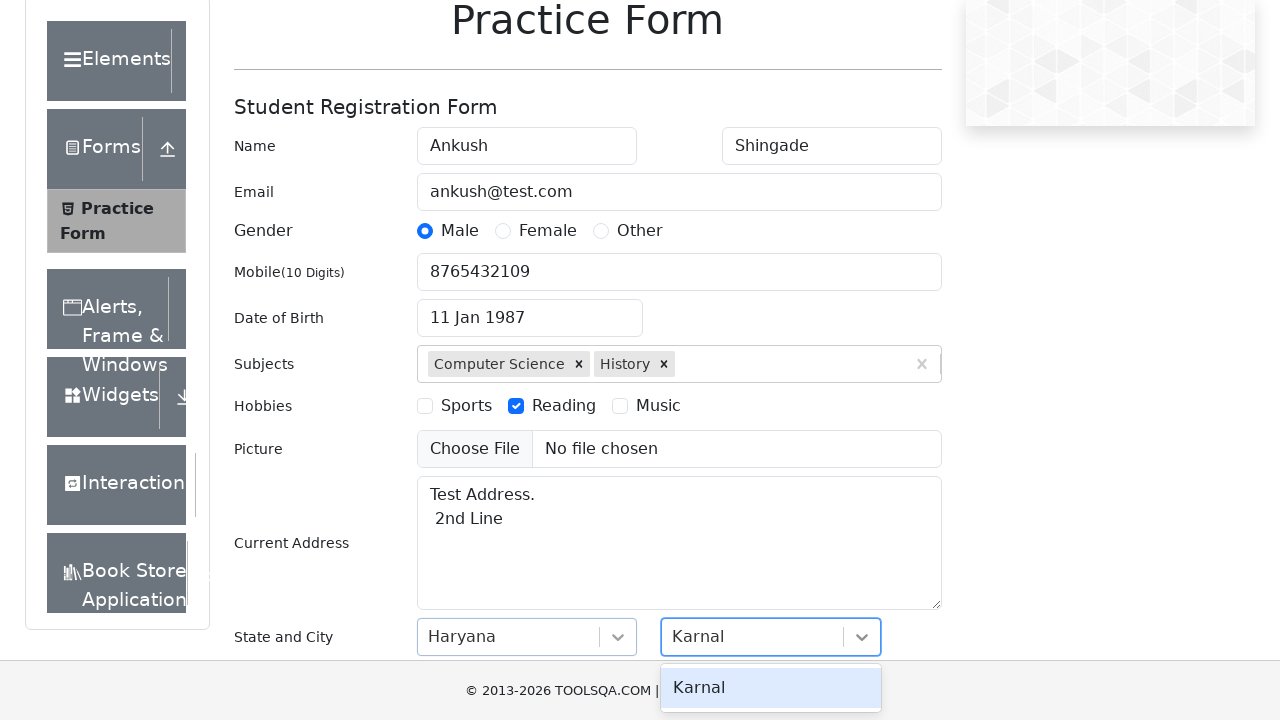

Confirmed Karnal as city selection
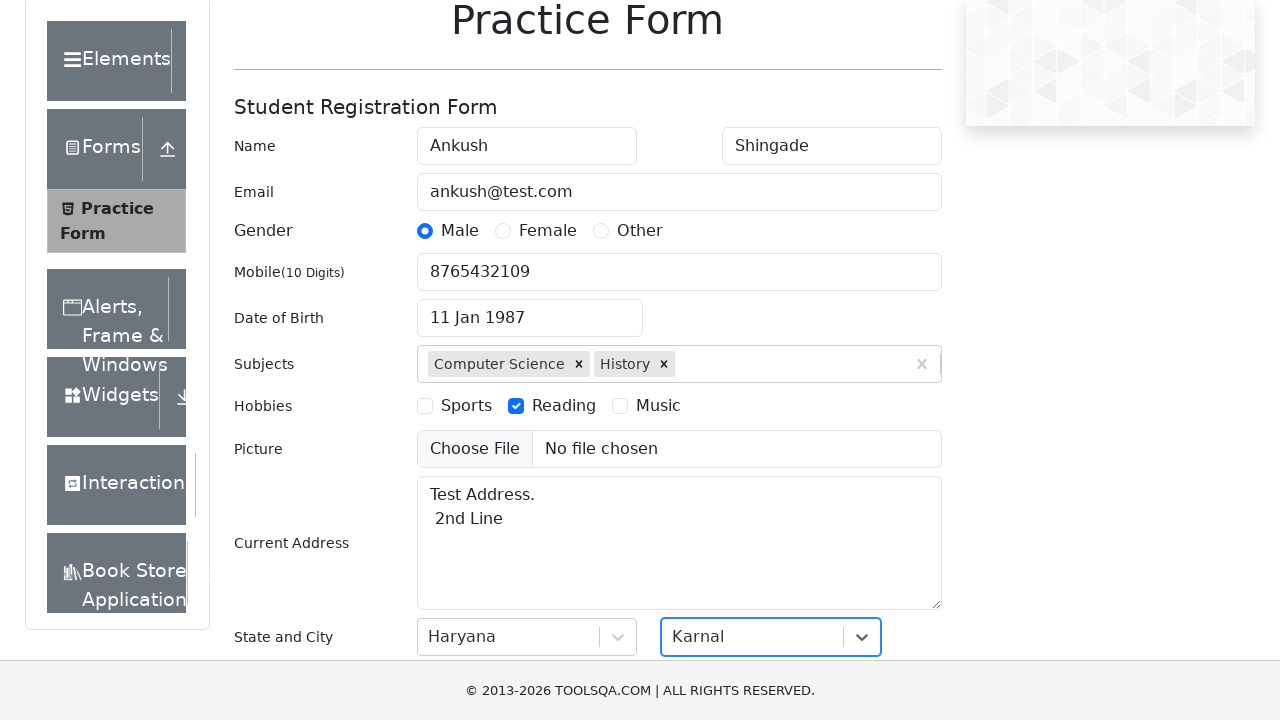

Waited for form to complete processing
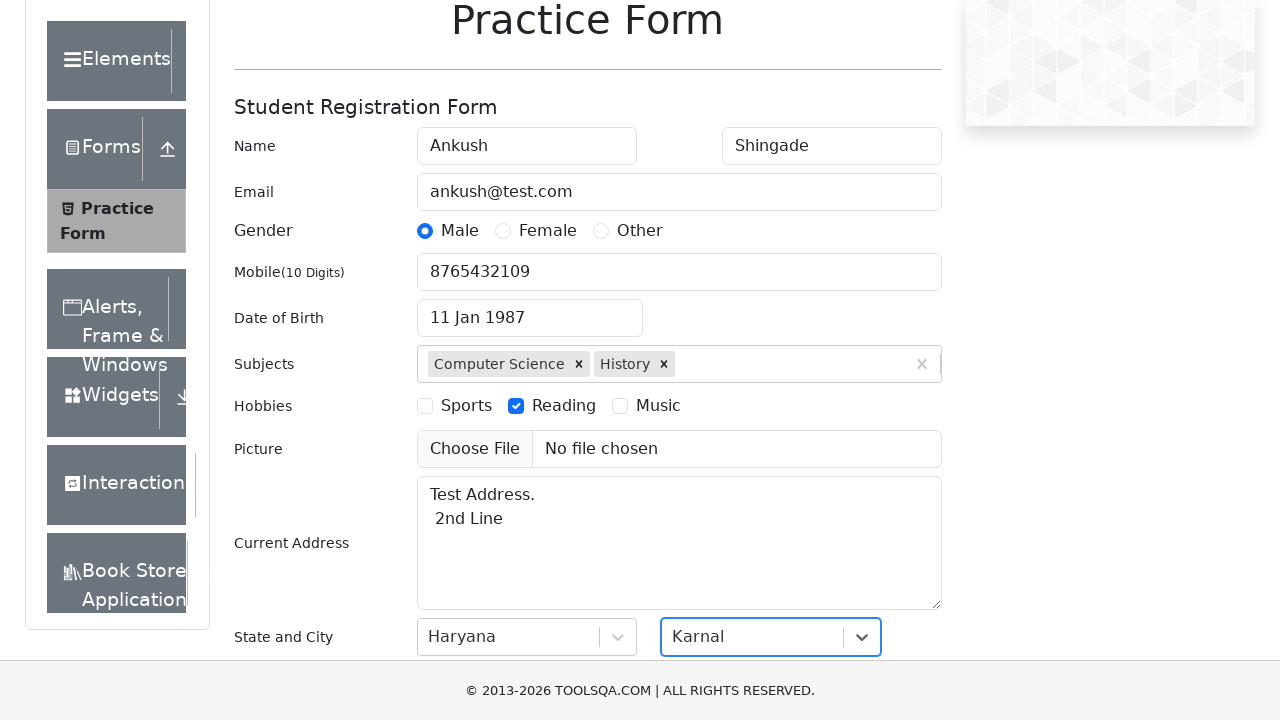

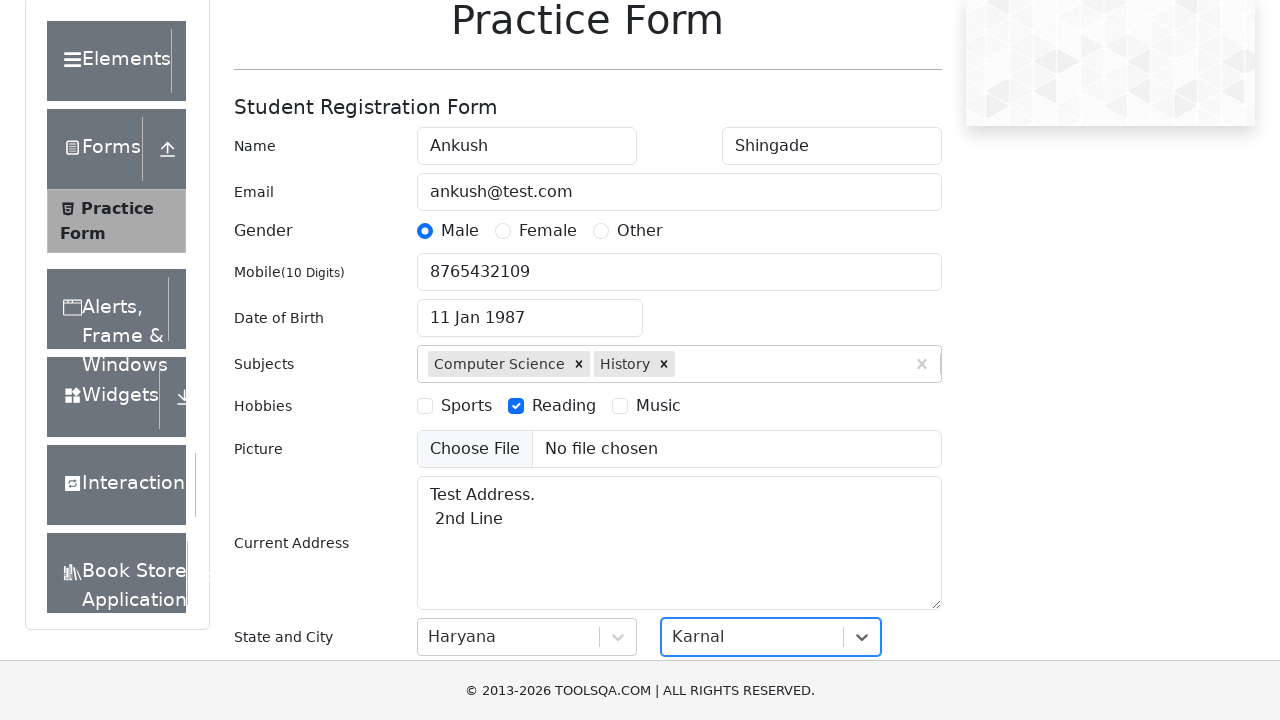